Tests scrolling from the viewport by a calculated amount to bring the footer element into view

Starting URL: https://www.selenium.dev/selenium/web/scrolling_tests/frame_with_nested_scrolling_frame_out_of_view.html

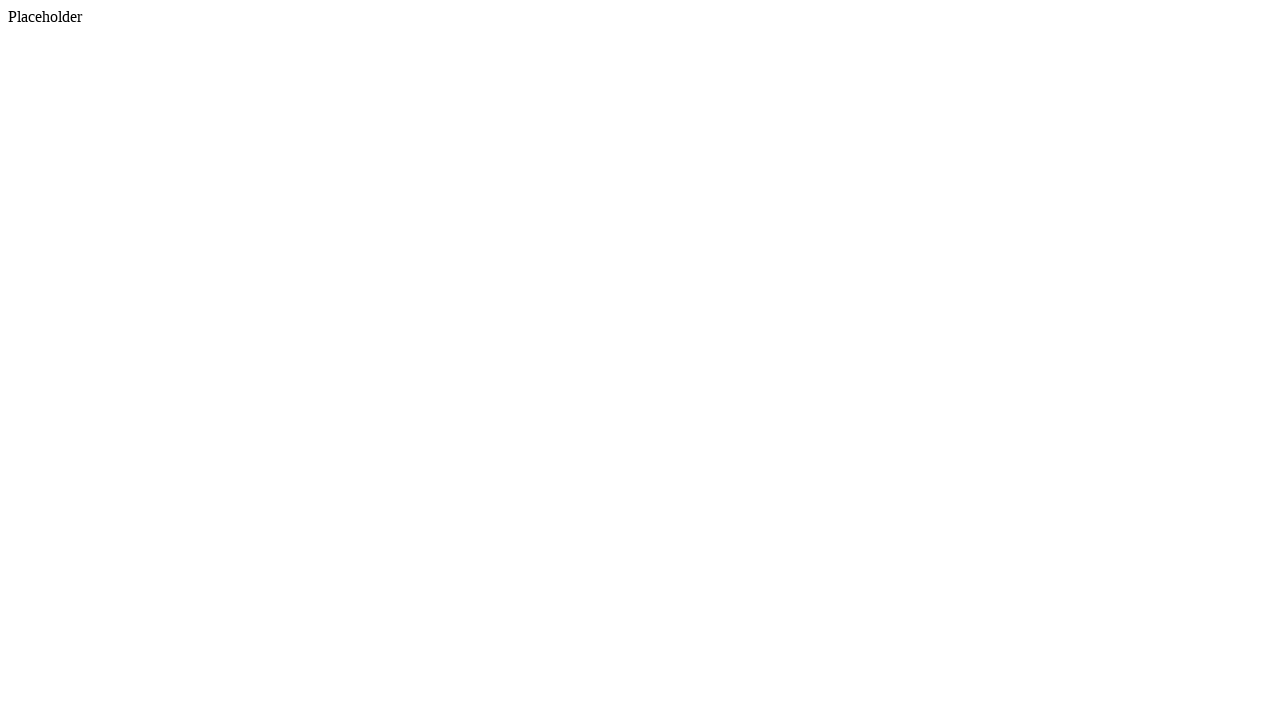

Located footer element
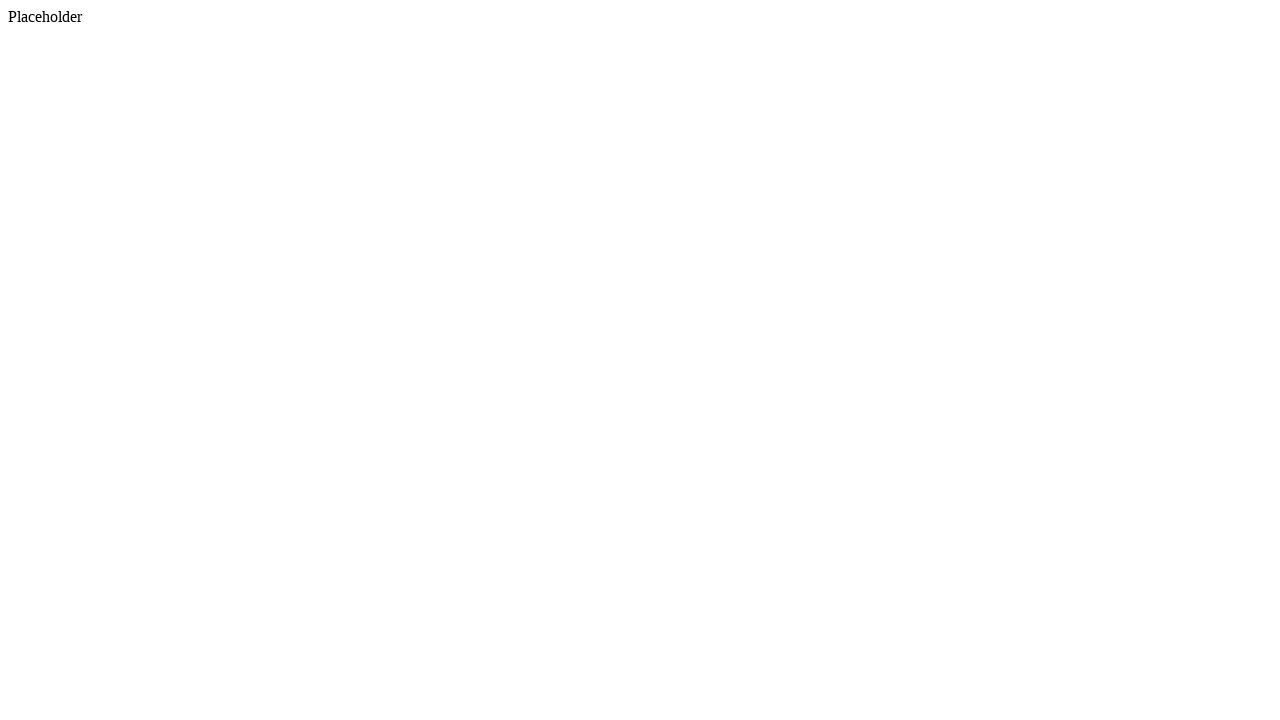

Retrieved footer element's bounding box
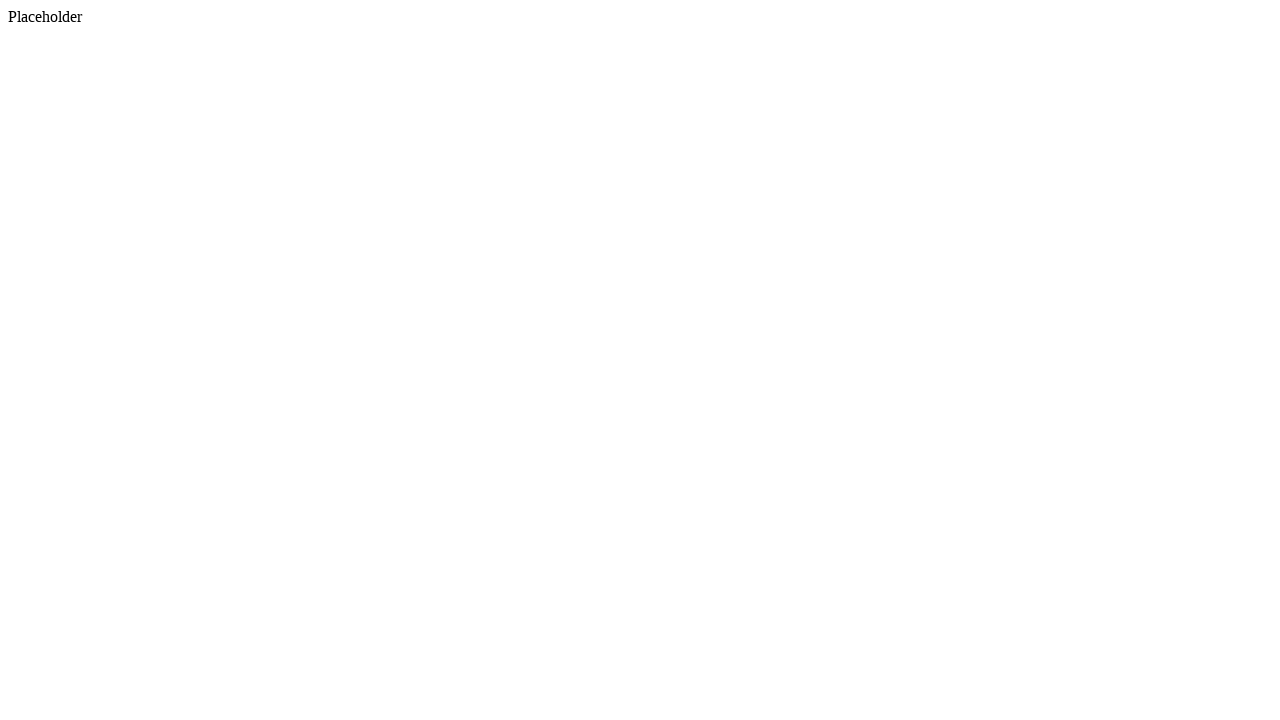

Calculated scroll delta_y: 5216 pixels
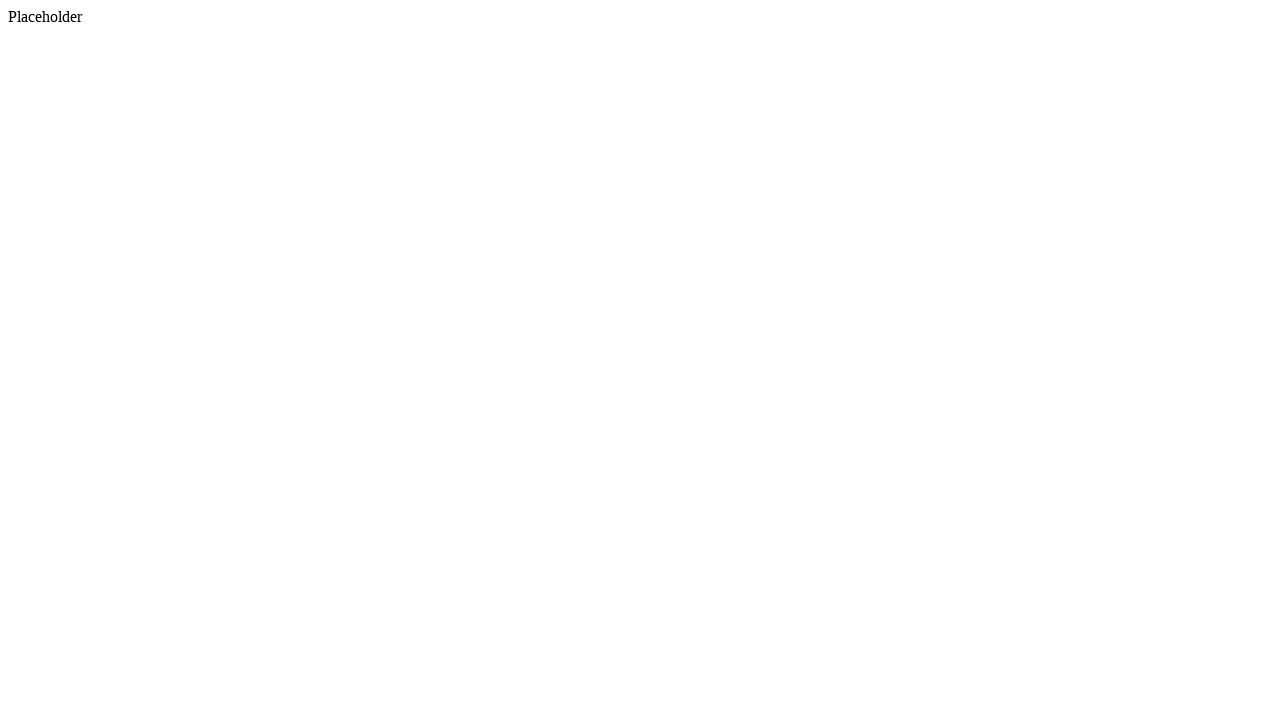

Scrolled viewport down by 5216 pixels using mouse wheel
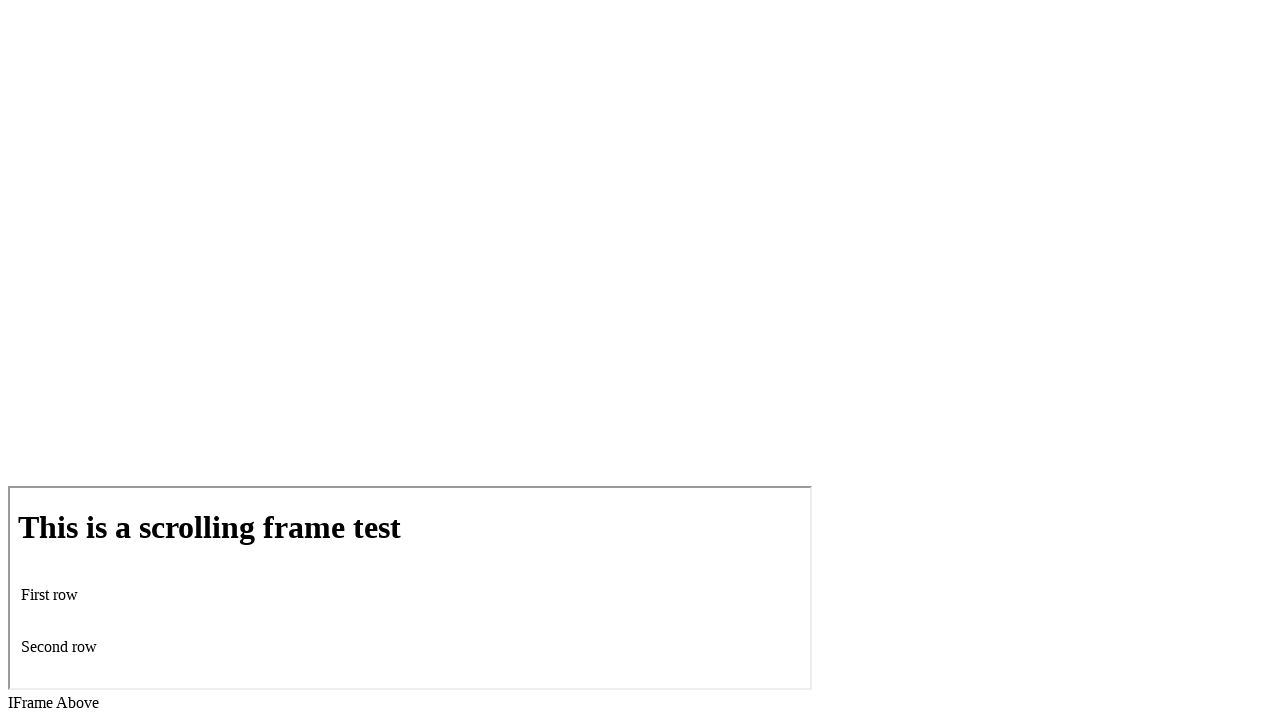

Footer element is now visible in viewport
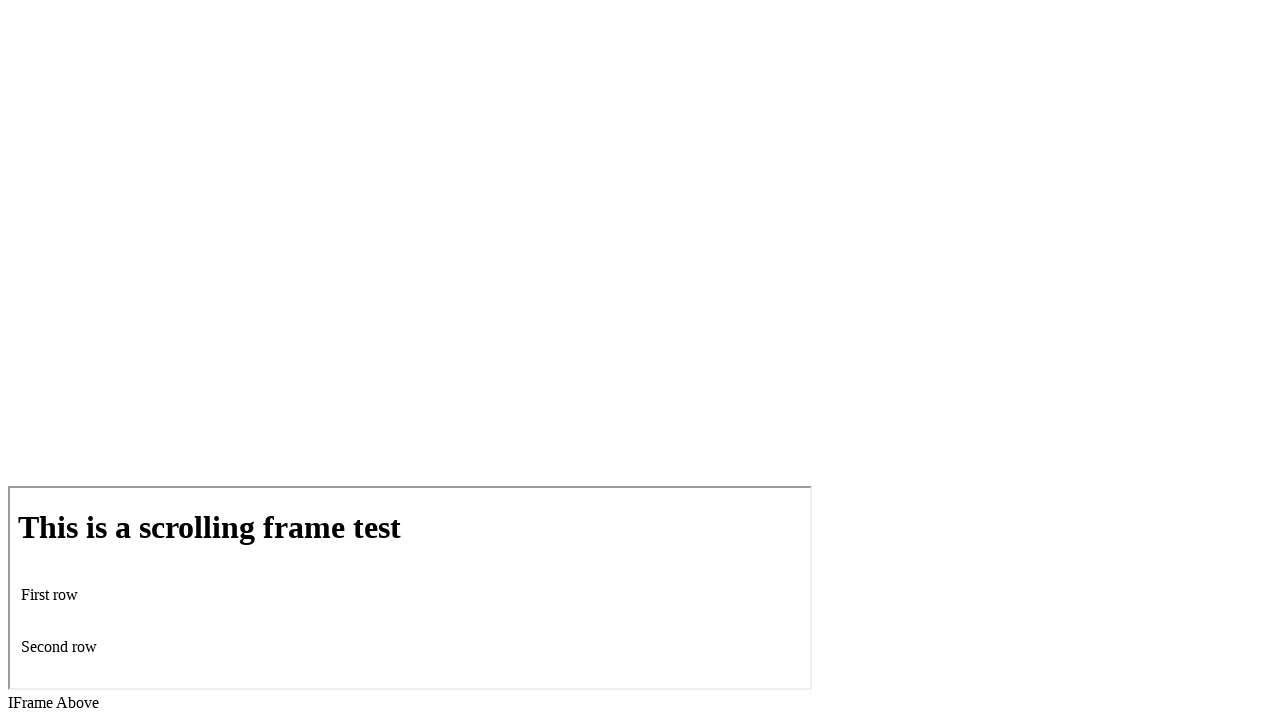

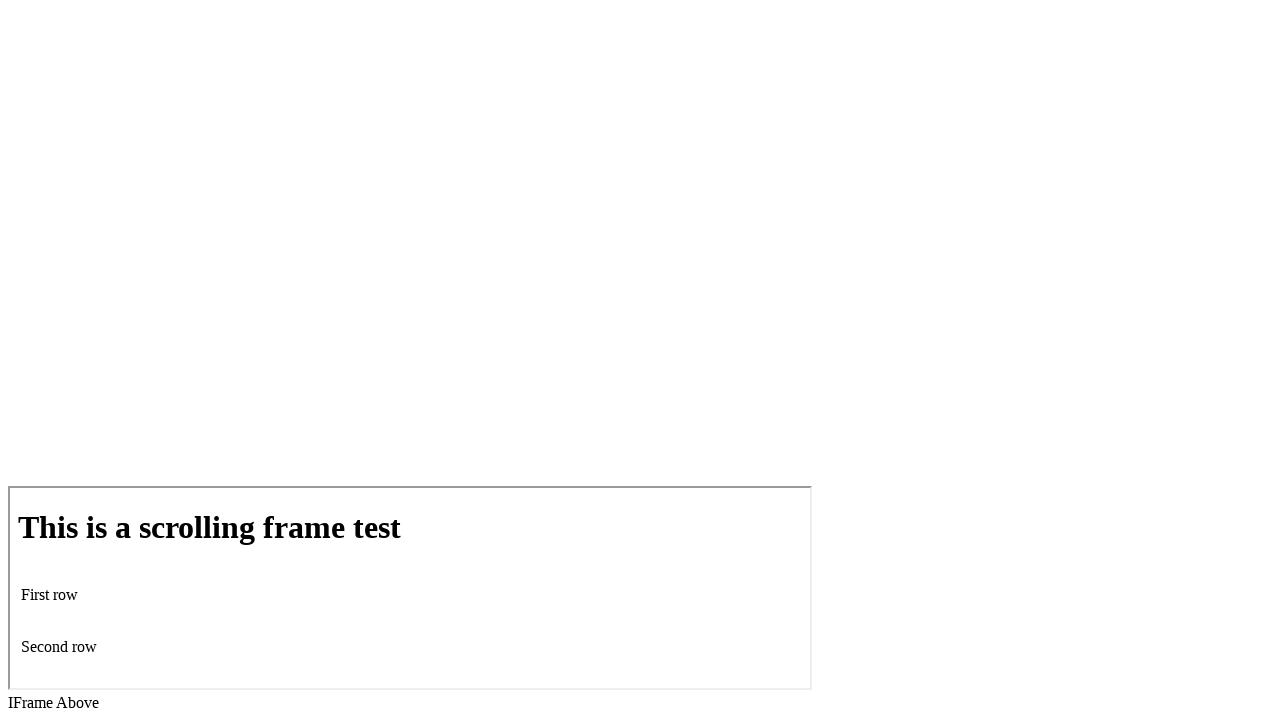